Tests checkbox functionality by verifying initial state and toggling a checkbox

Starting URL: https://the-internet.herokuapp.com/checkboxes

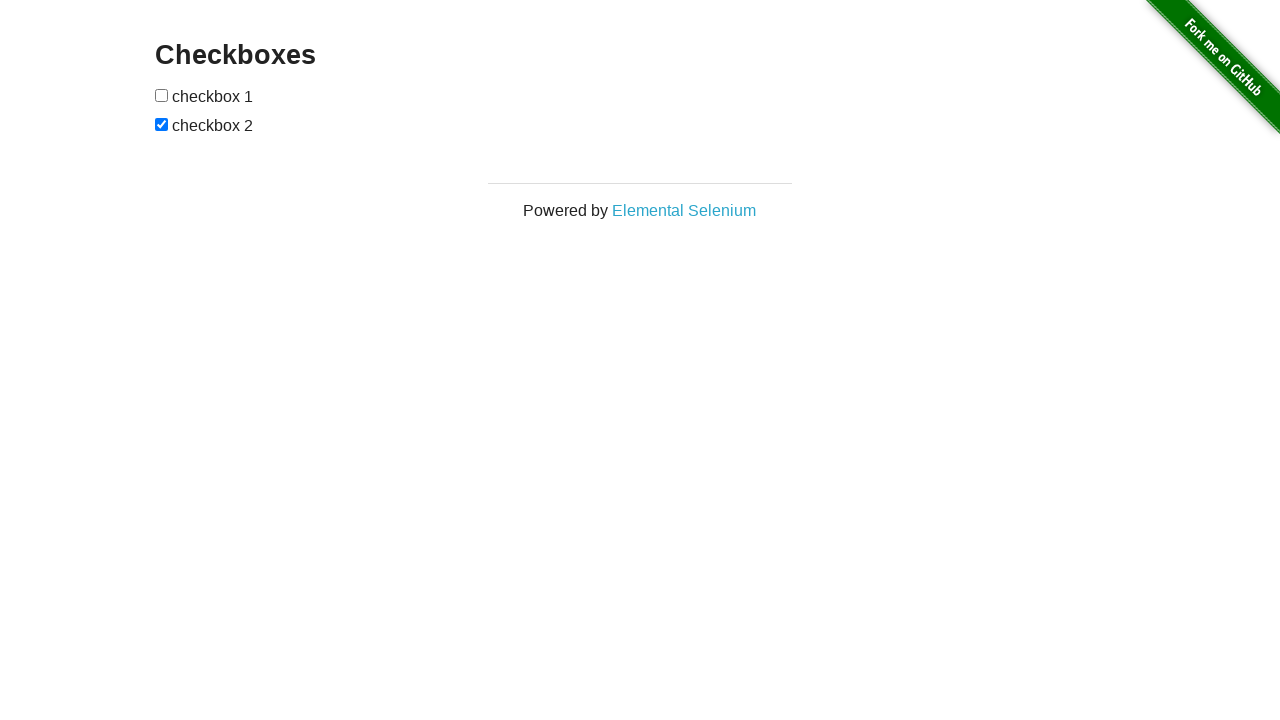

Navigated to checkbox test page
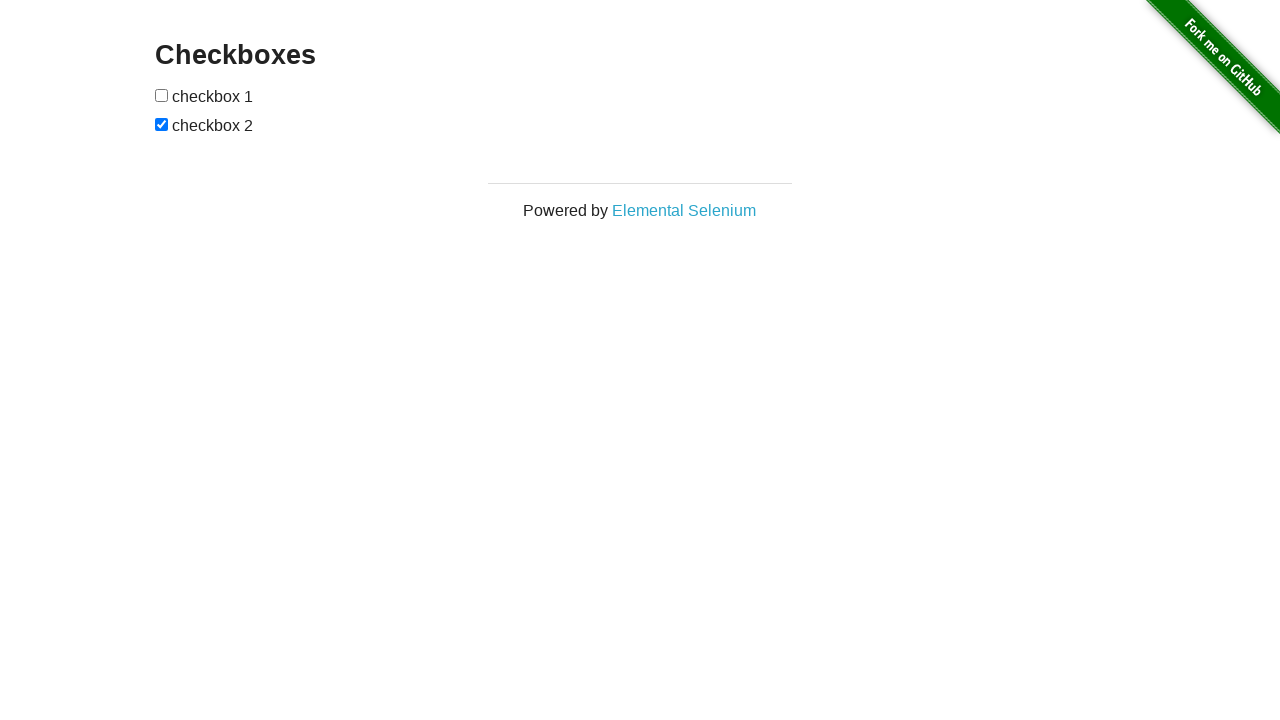

Located all checkboxes on the page
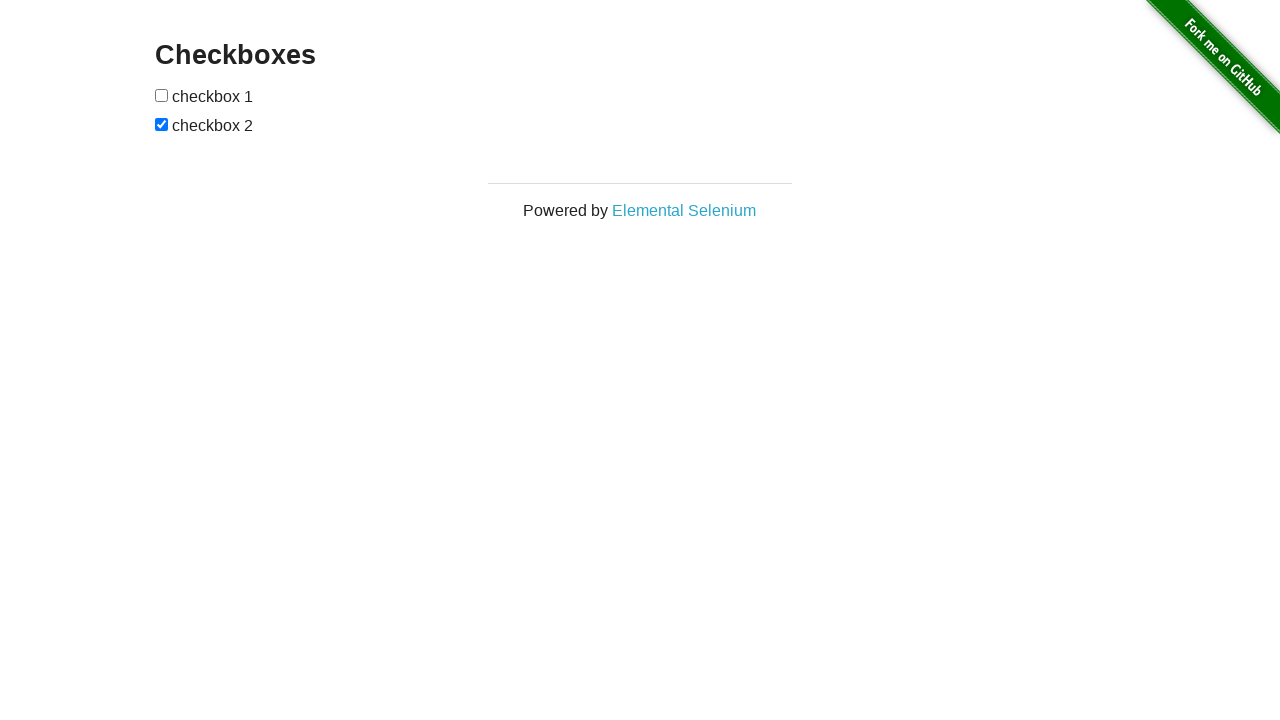

Verified first checkbox is not selected initially
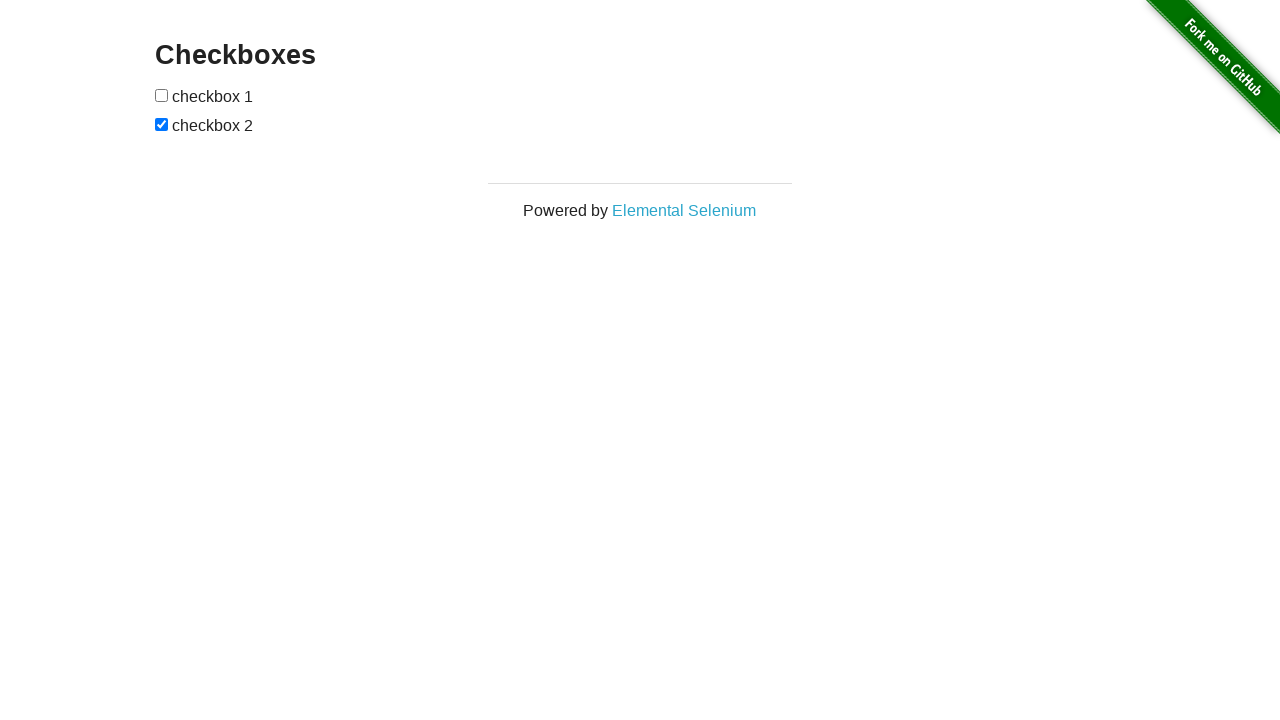

Clicked the first checkbox to select it at (162, 95) on xpath=//form/input >> nth=0
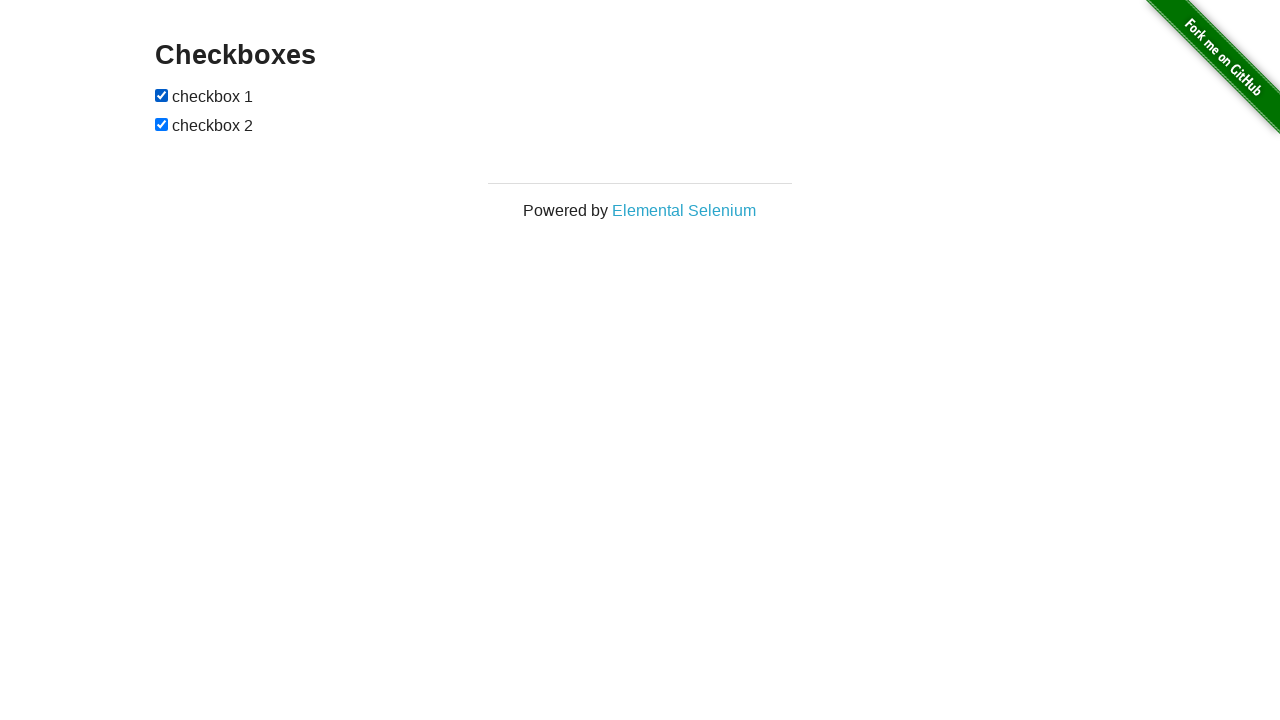

Verified first checkbox is now selected after clicking
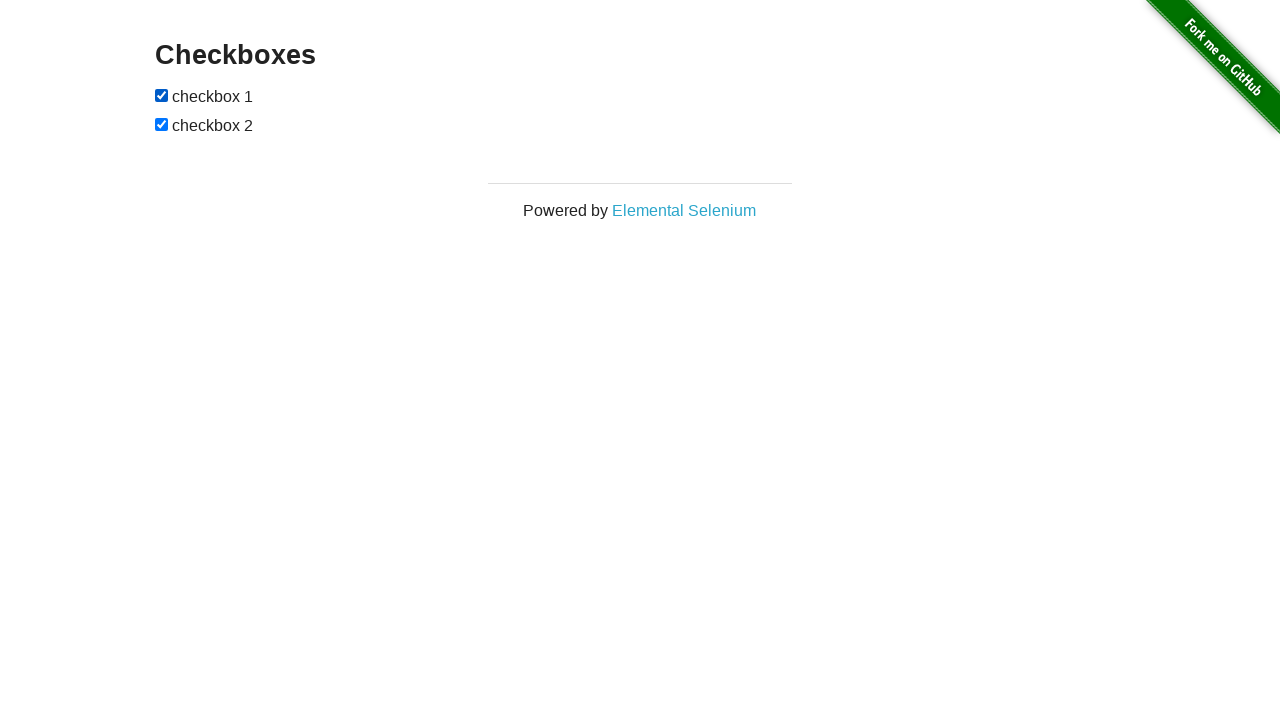

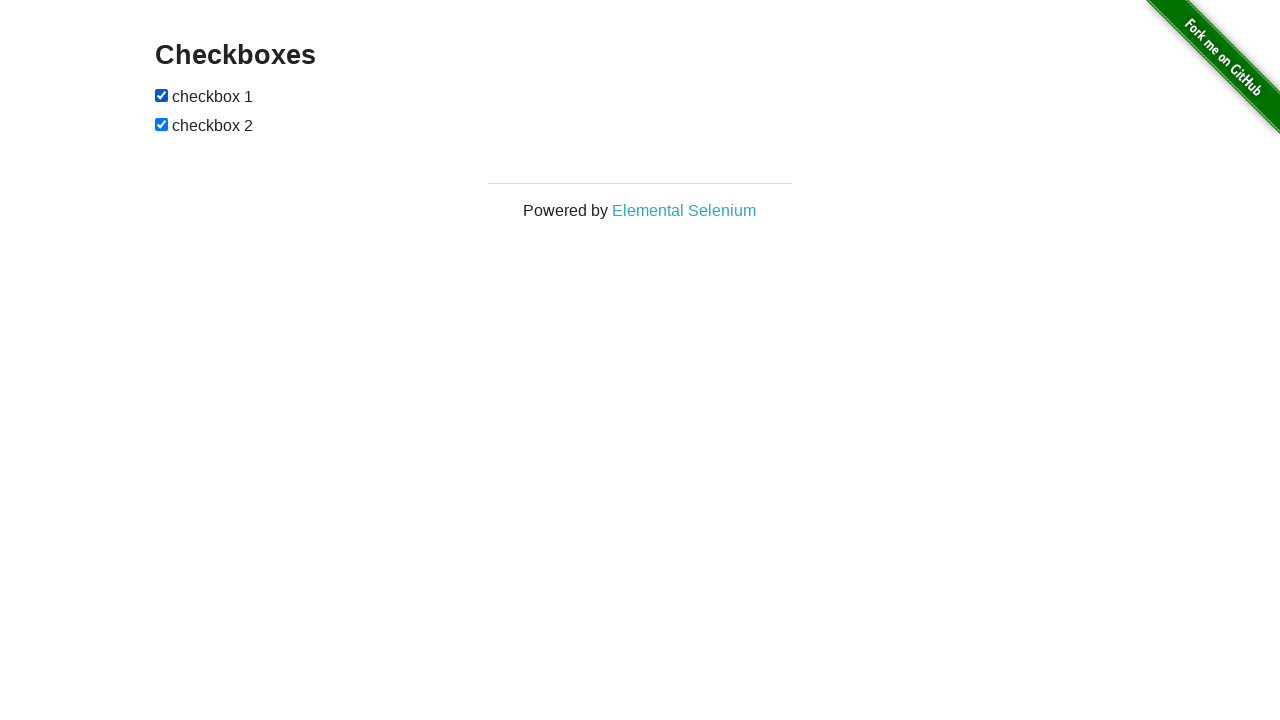